Tests multi-select functionality on jQuery UI Selectable demo by holding down the command/control key and clicking multiple items

Starting URL: https://jqueryui.com/

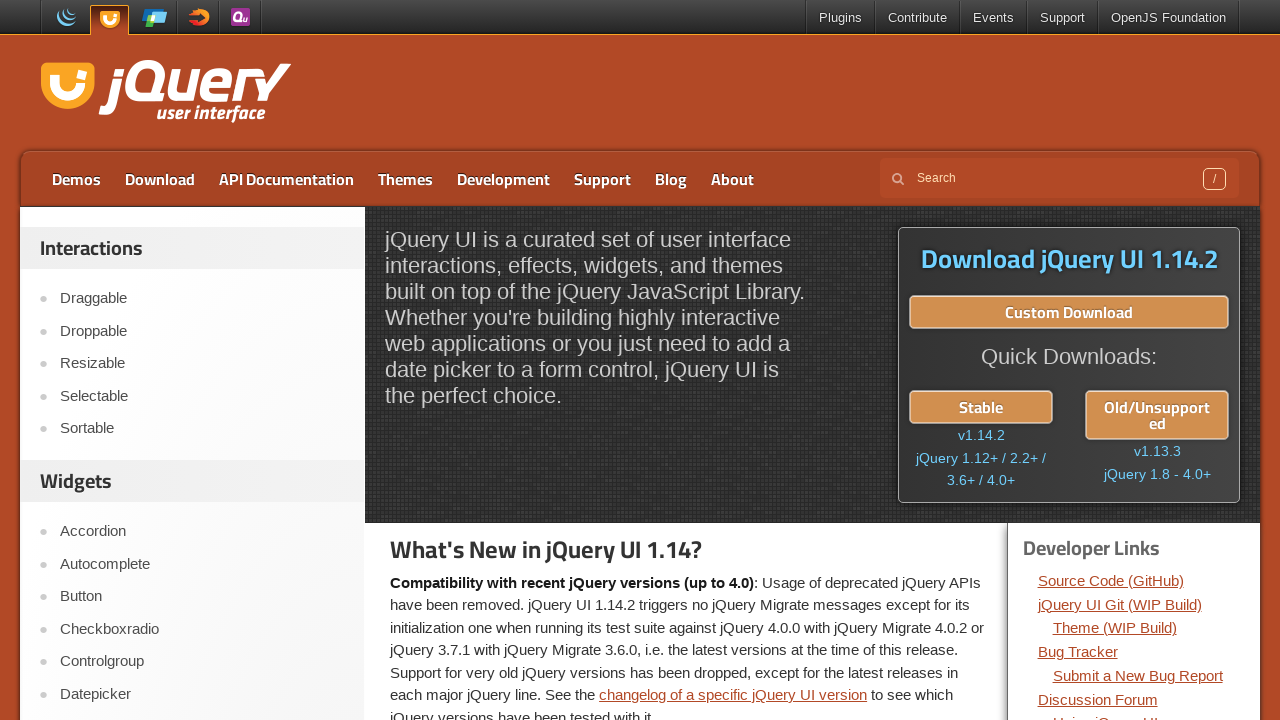

Clicked on Selectable demo link at (202, 396) on text=Selectable
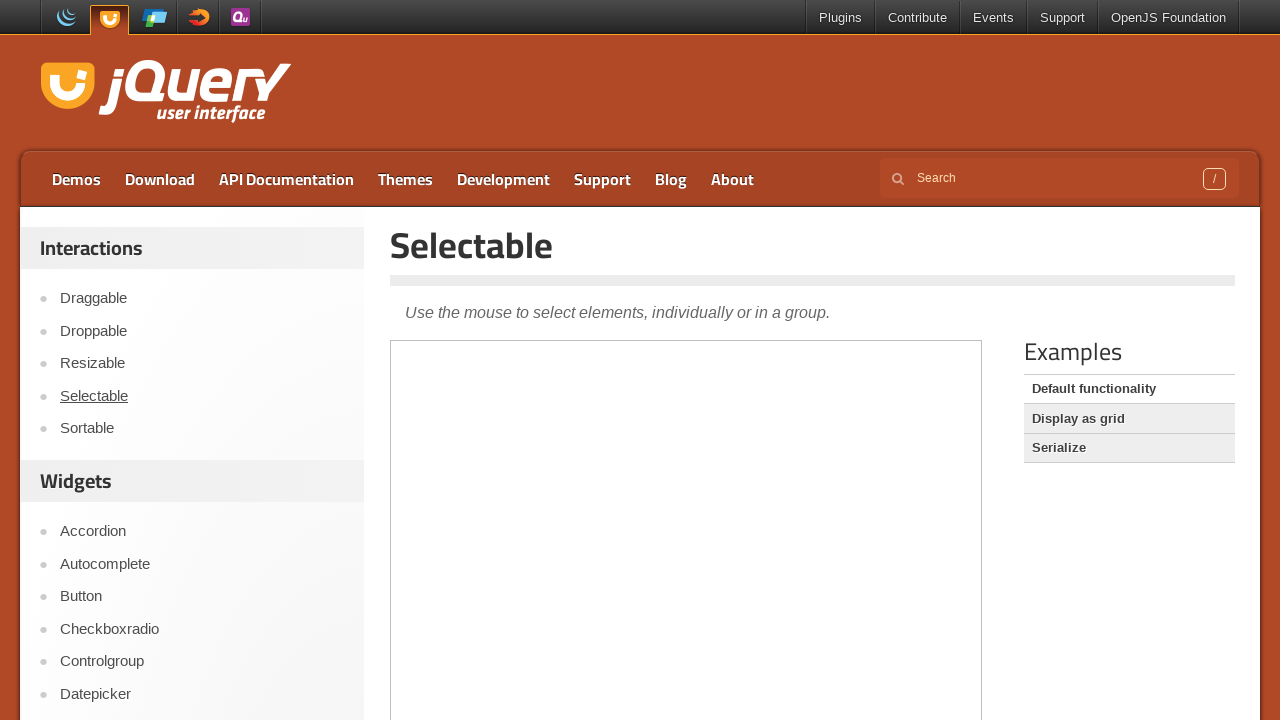

Located demo iframe
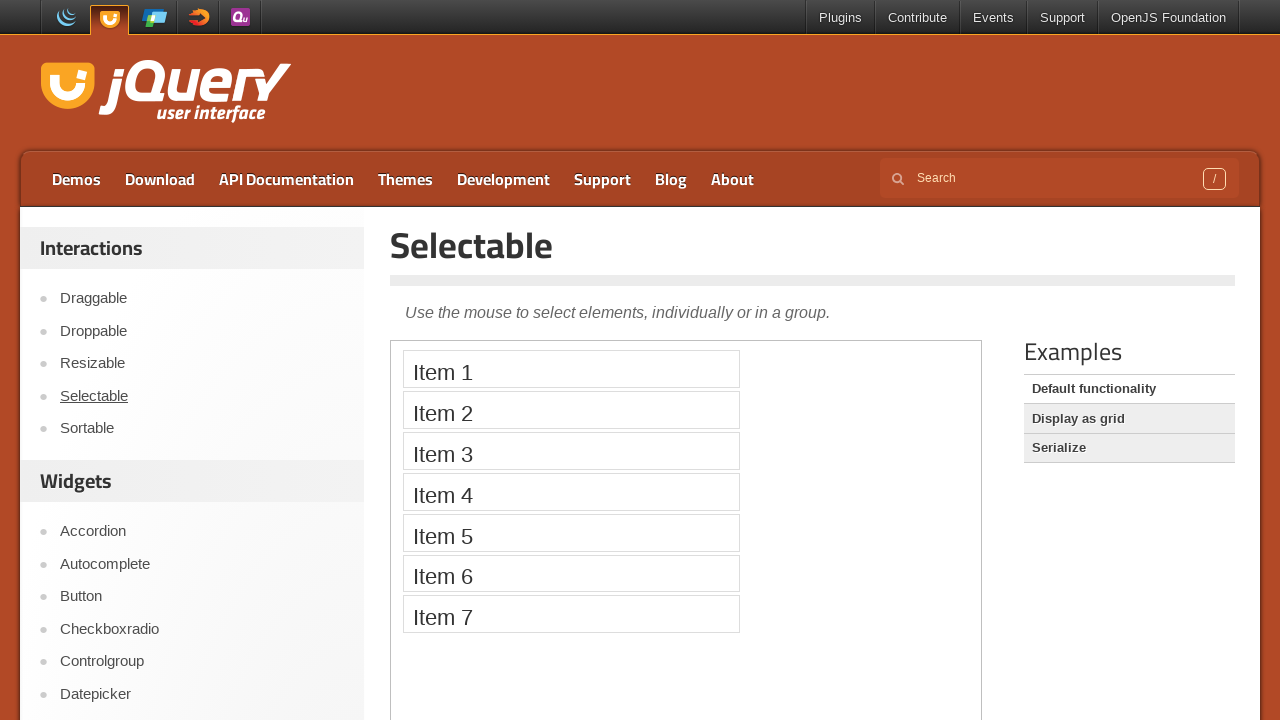

Located all 6 selectable items
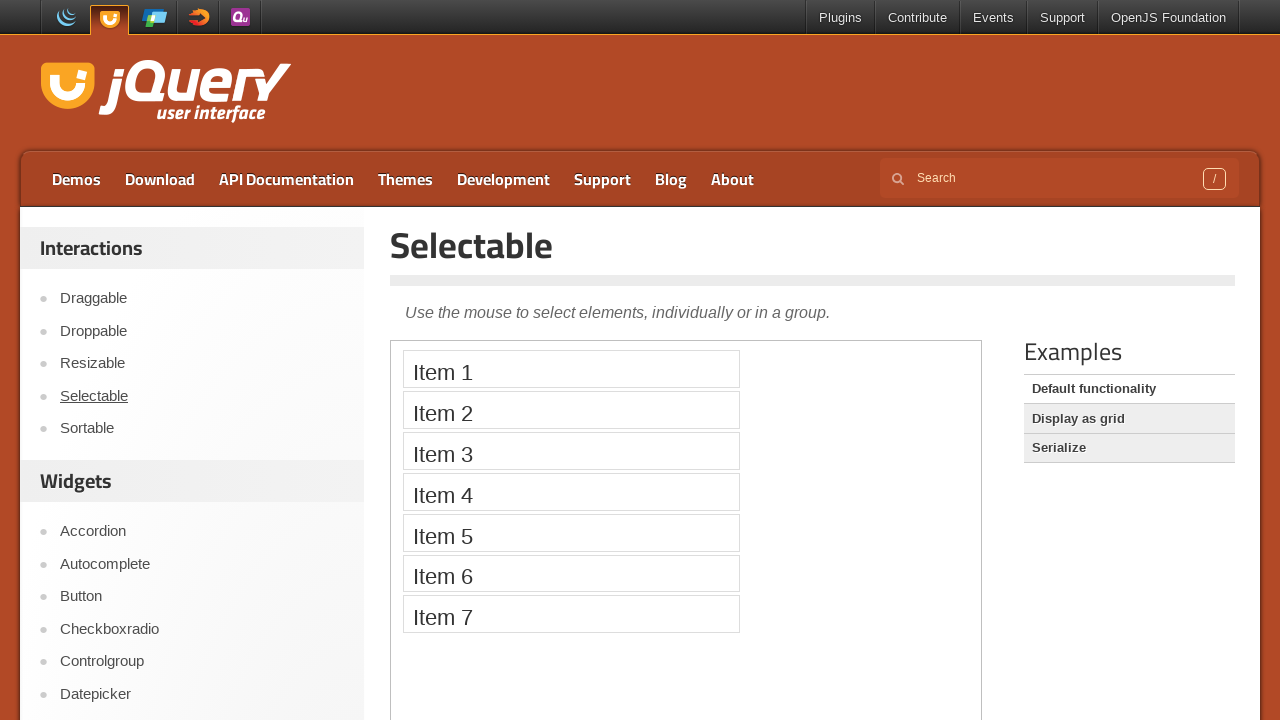

Pressed down Control key for multi-select
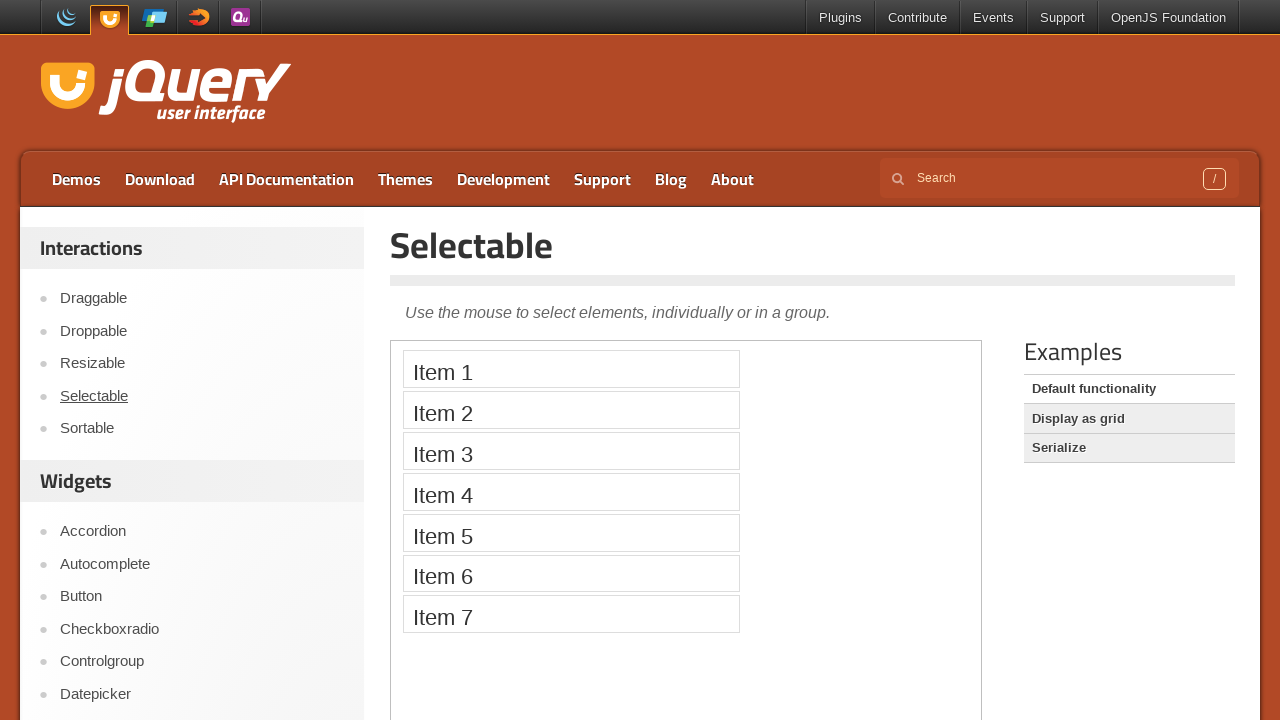

Clicked item 1 while holding Control key at (571, 369) on iframe.demo-frame >> internal:control=enter-frame >> (//ol[@id='selectable']/li)
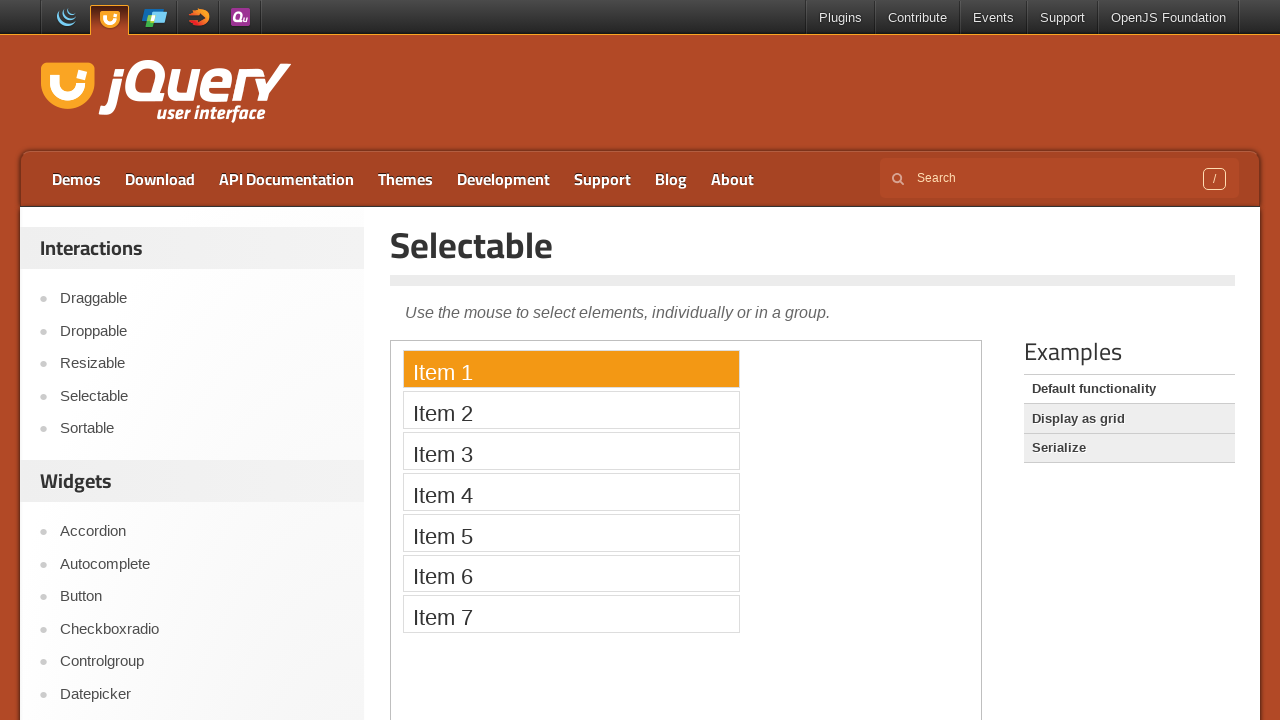

Clicked item 2 while holding Control key at (571, 410) on iframe.demo-frame >> internal:control=enter-frame >> (//ol[@id='selectable']/li)
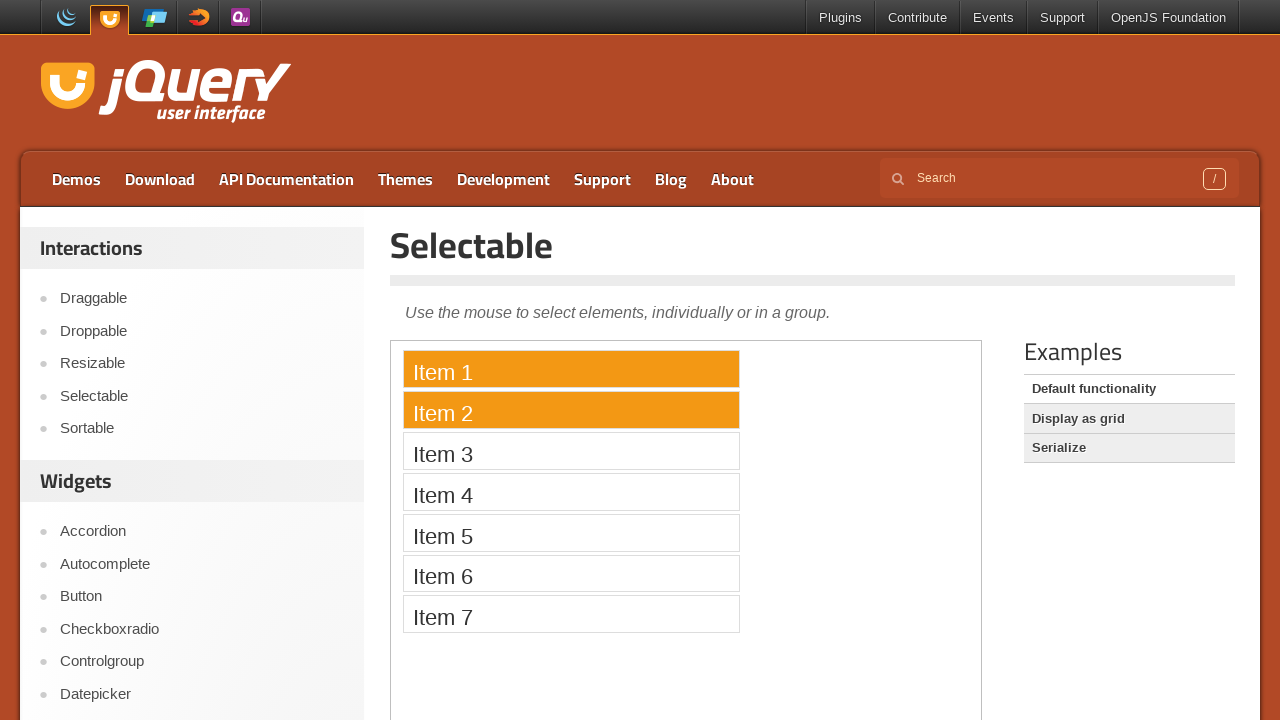

Clicked item 3 while holding Control key at (571, 451) on iframe.demo-frame >> internal:control=enter-frame >> (//ol[@id='selectable']/li)
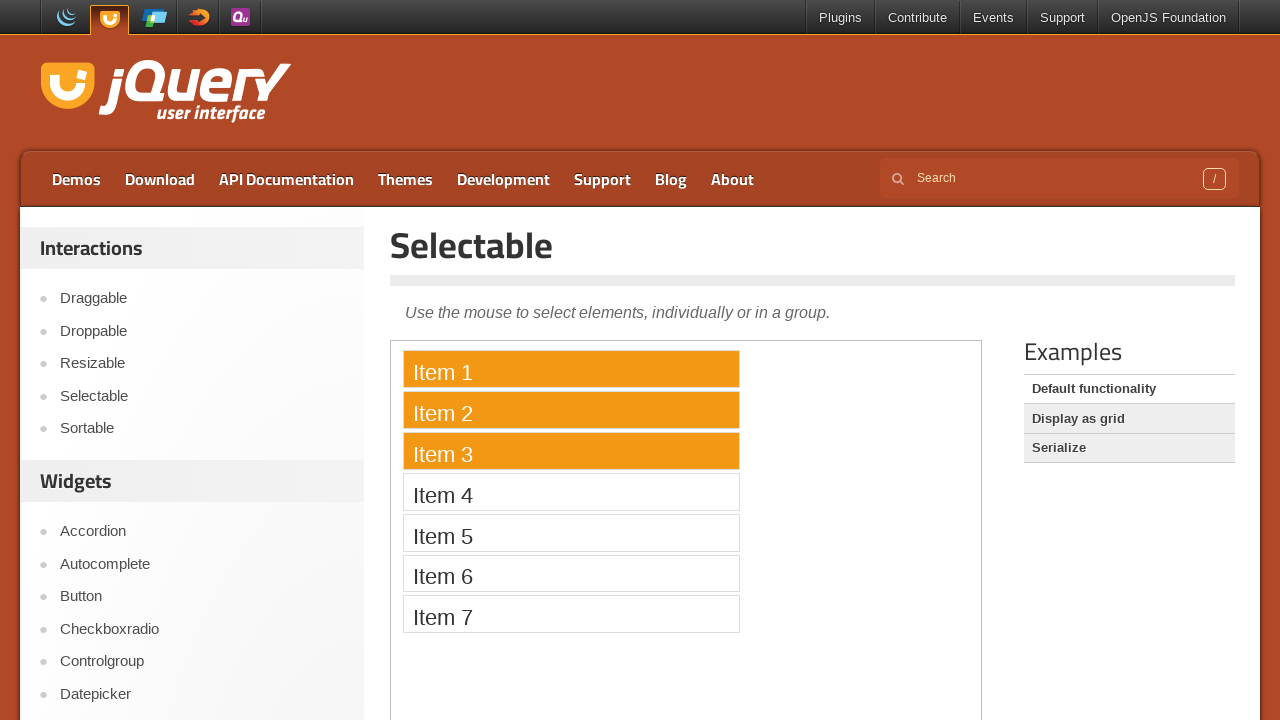

Clicked item 4 while holding Control key at (571, 492) on iframe.demo-frame >> internal:control=enter-frame >> (//ol[@id='selectable']/li)
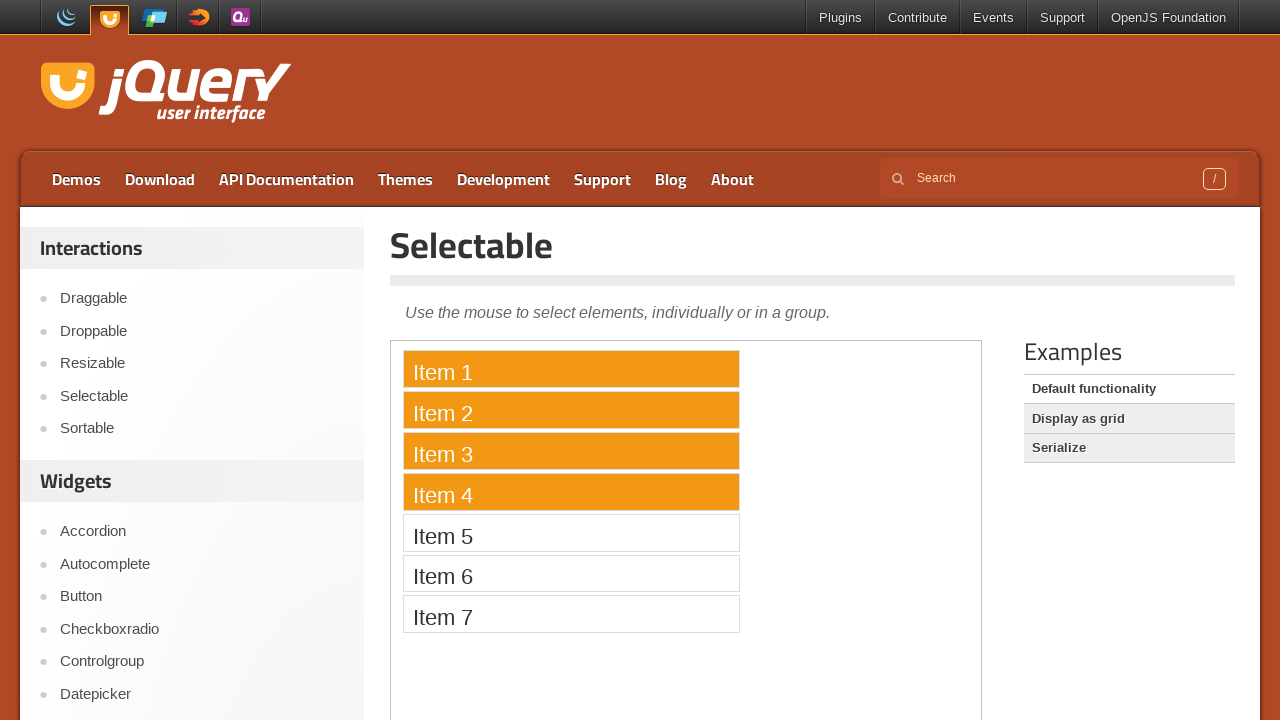

Clicked item 5 while holding Control key at (571, 532) on iframe.demo-frame >> internal:control=enter-frame >> (//ol[@id='selectable']/li)
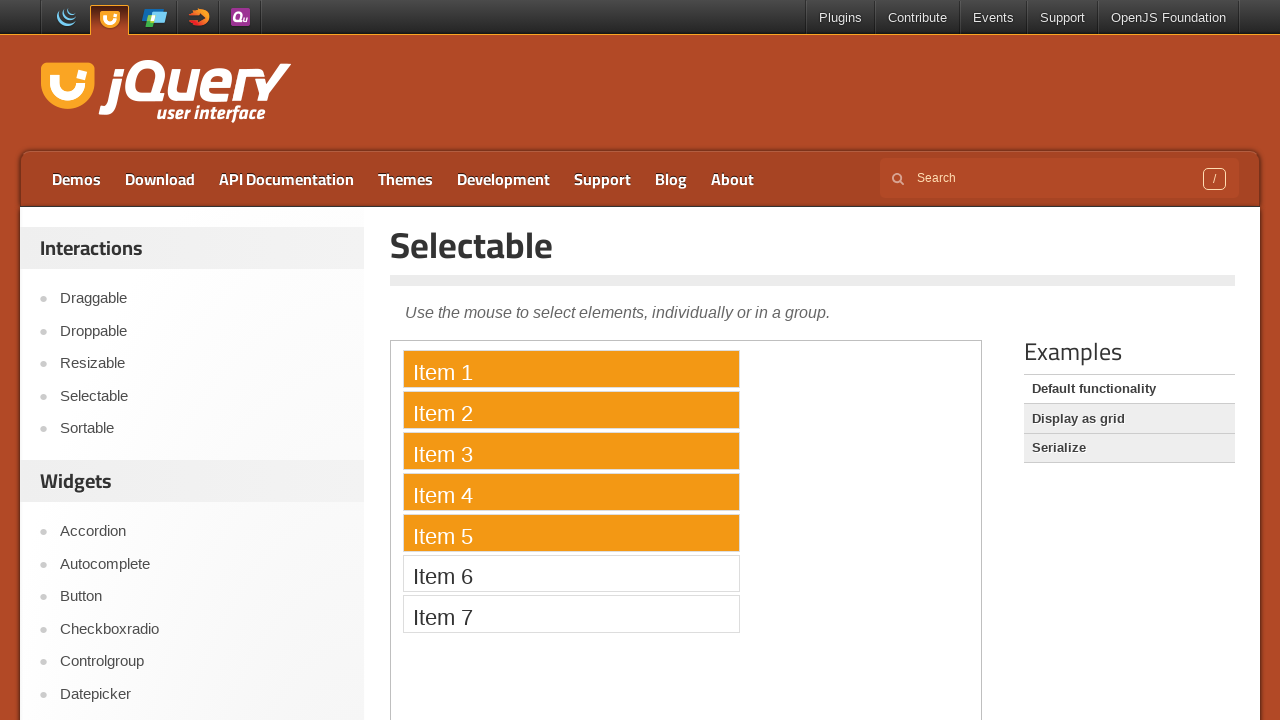

Clicked item 6 while holding Control key at (571, 573) on iframe.demo-frame >> internal:control=enter-frame >> (//ol[@id='selectable']/li)
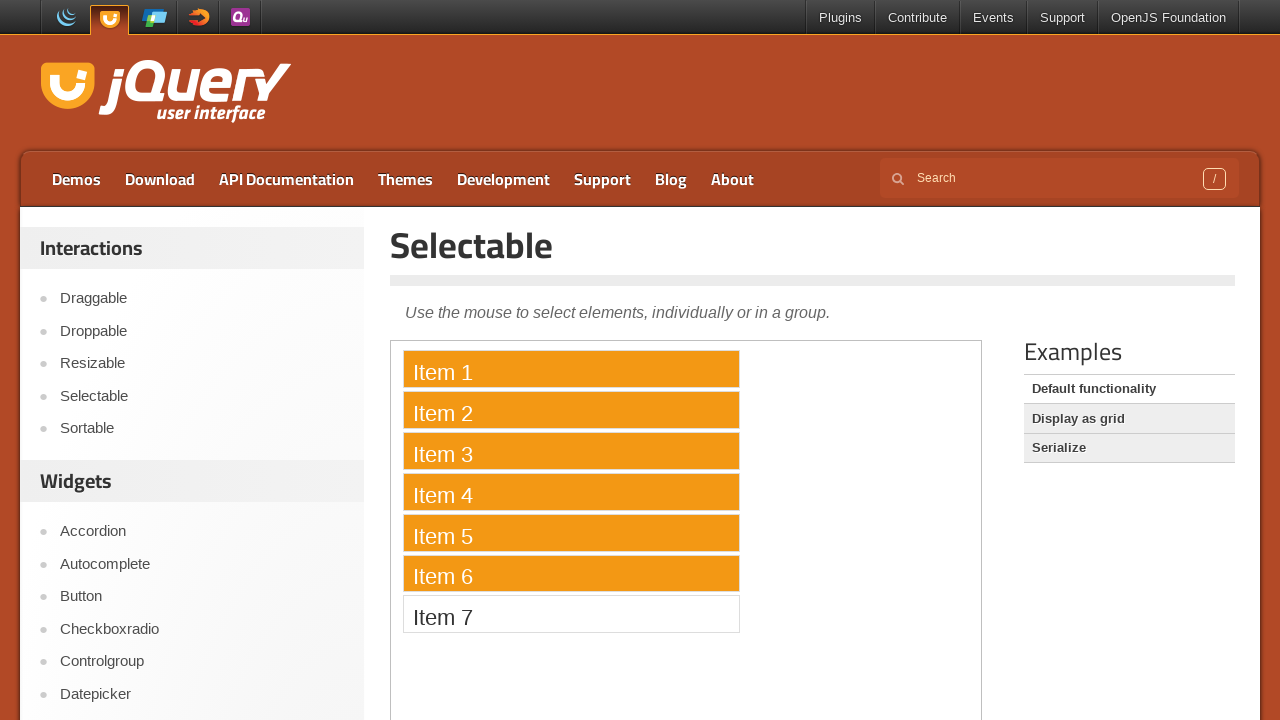

Released Control key after multi-select
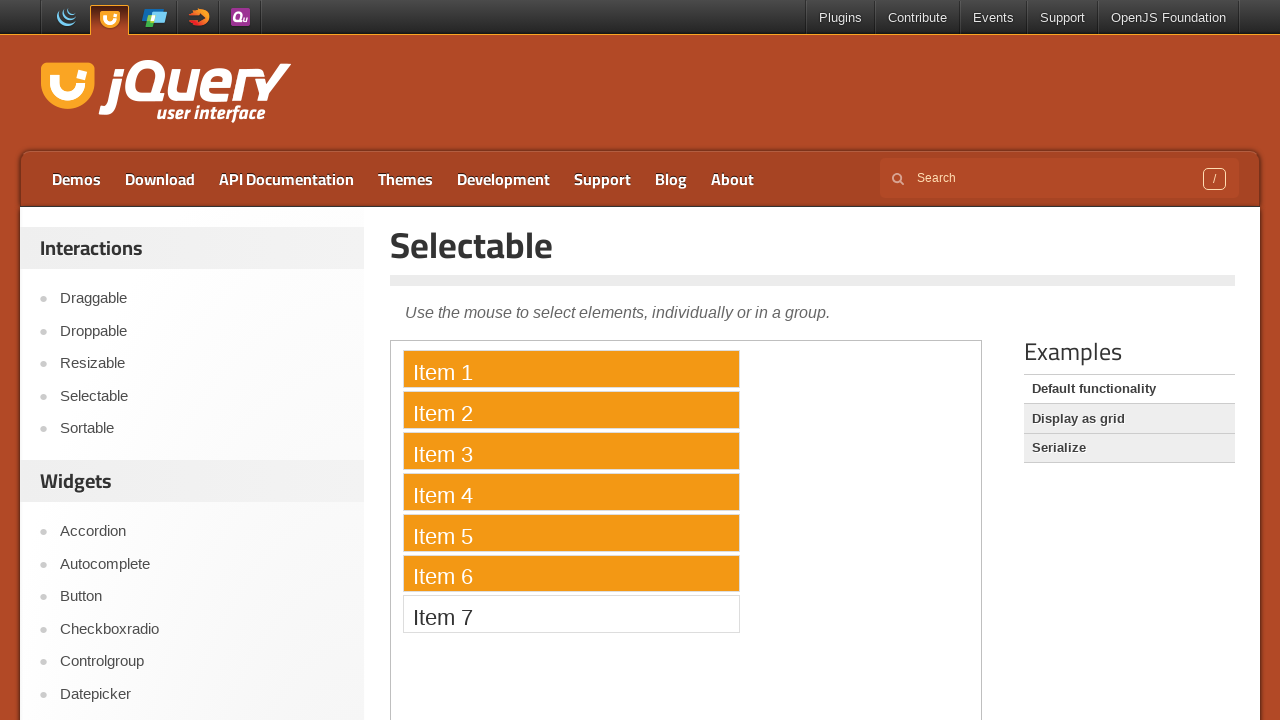

Clicked on Demos link to return to demo listing at (76, 179) on text=Demos
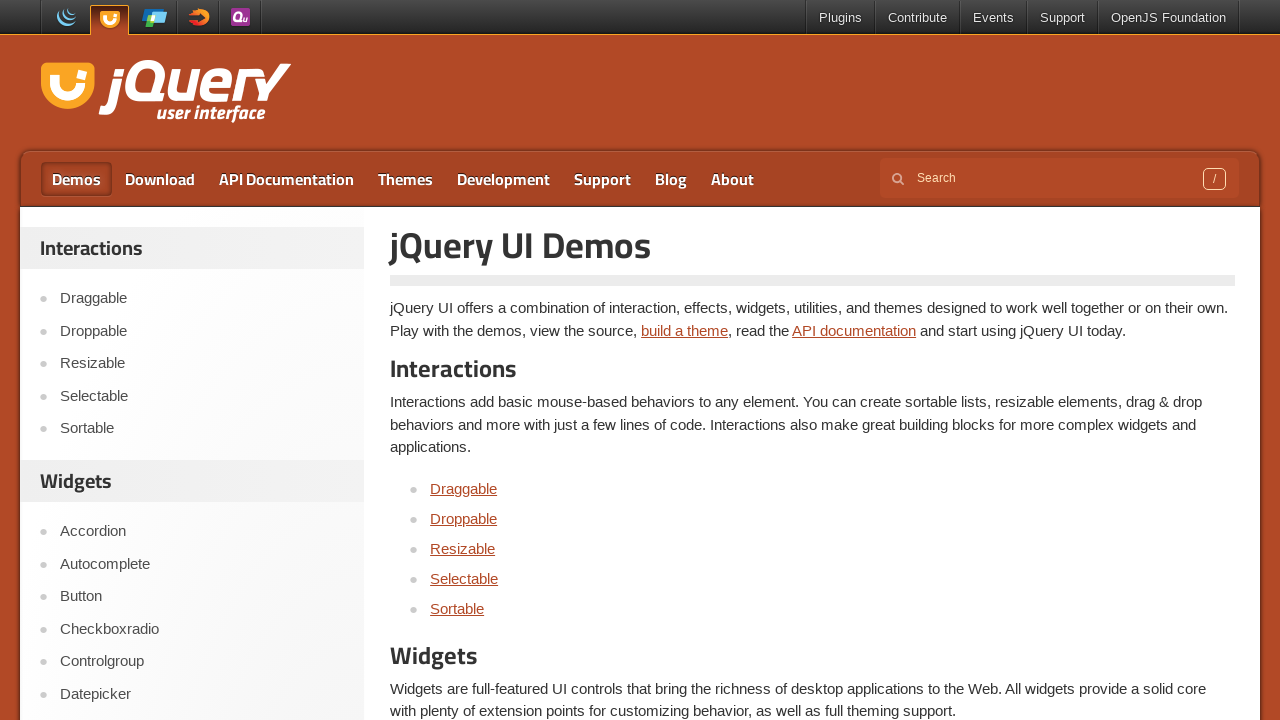

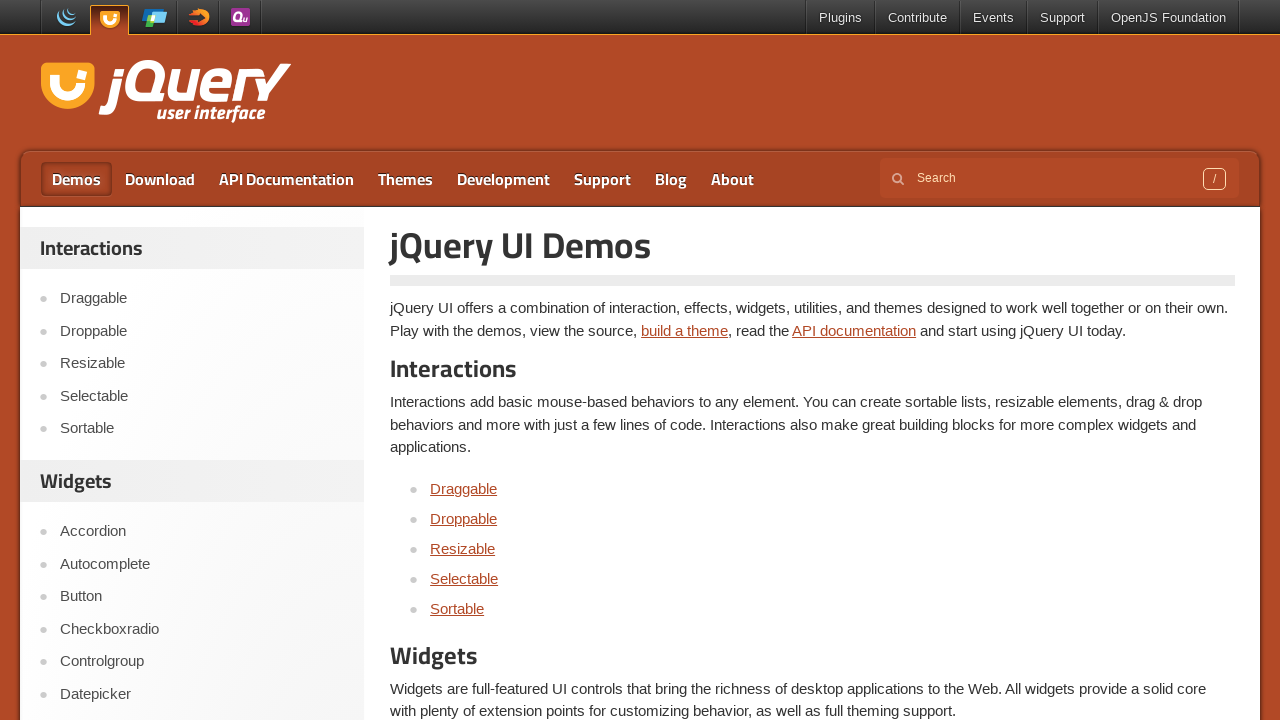